Tests that clicking the Bad Request link displays a confirmation message with status 400

Starting URL: https://demoqa.com/links

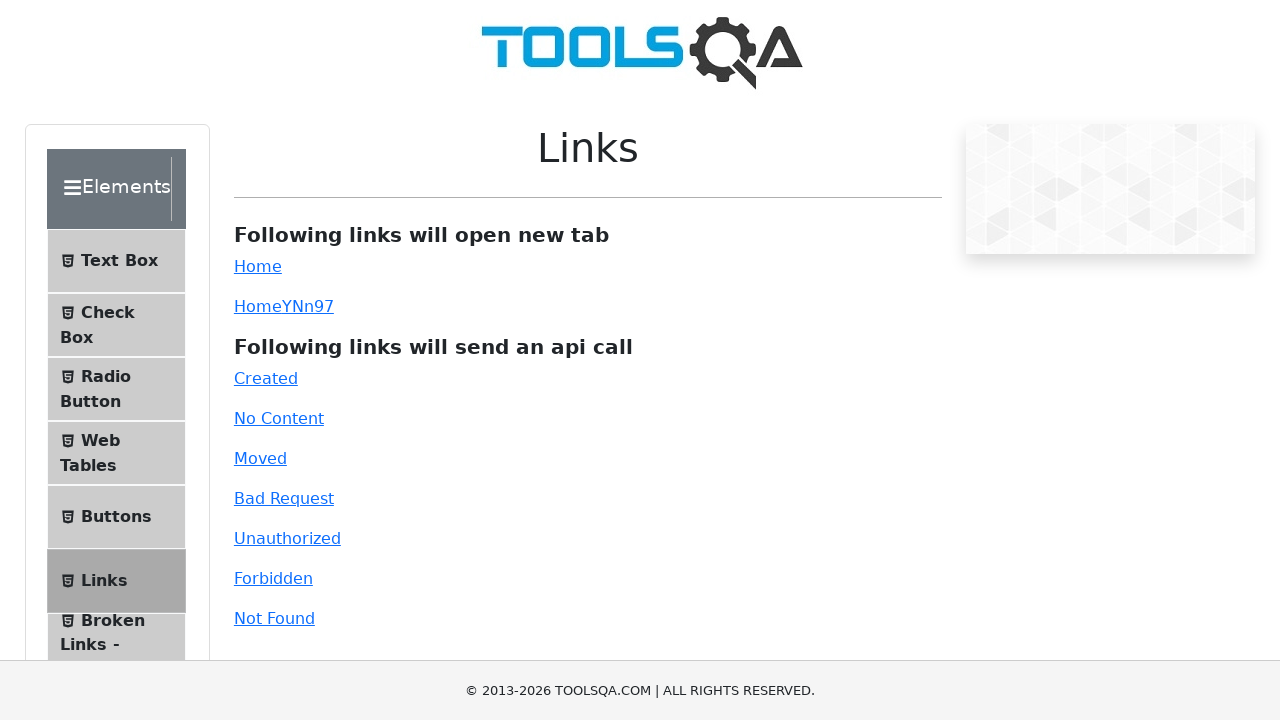

Clicked the Bad Request link at (284, 498) on #bad-request
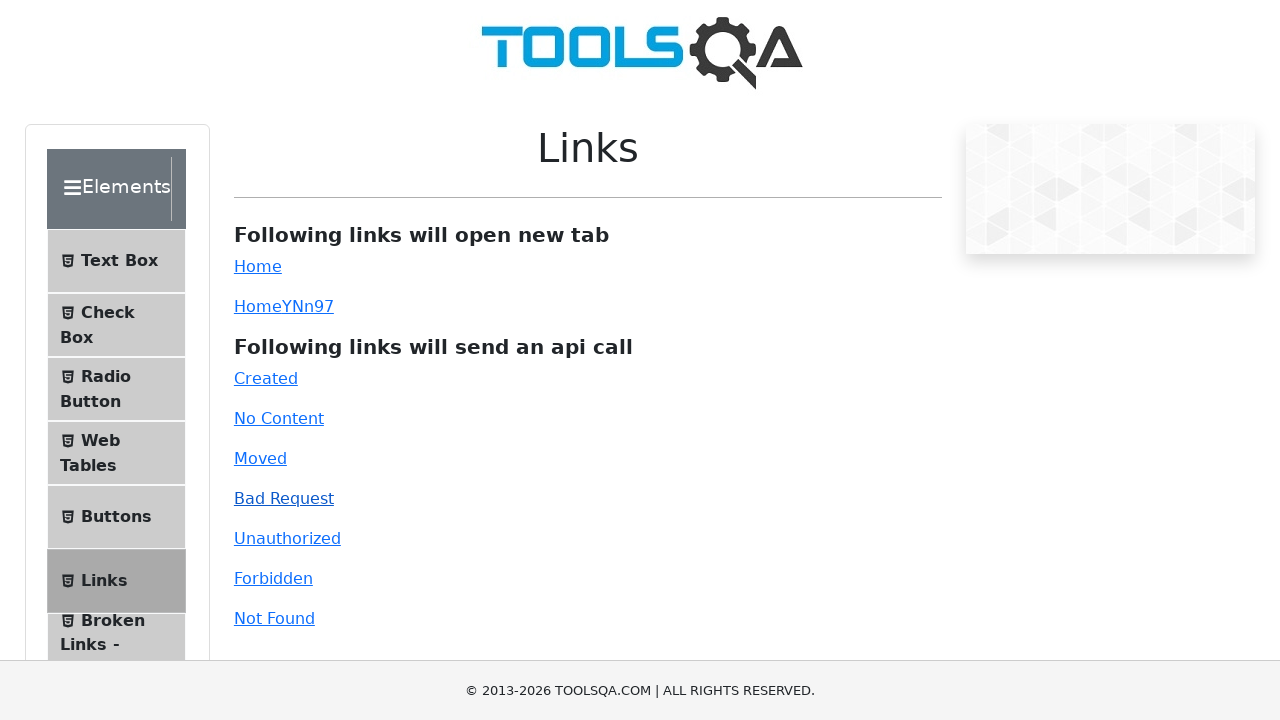

Confirmation message with status 400 appeared
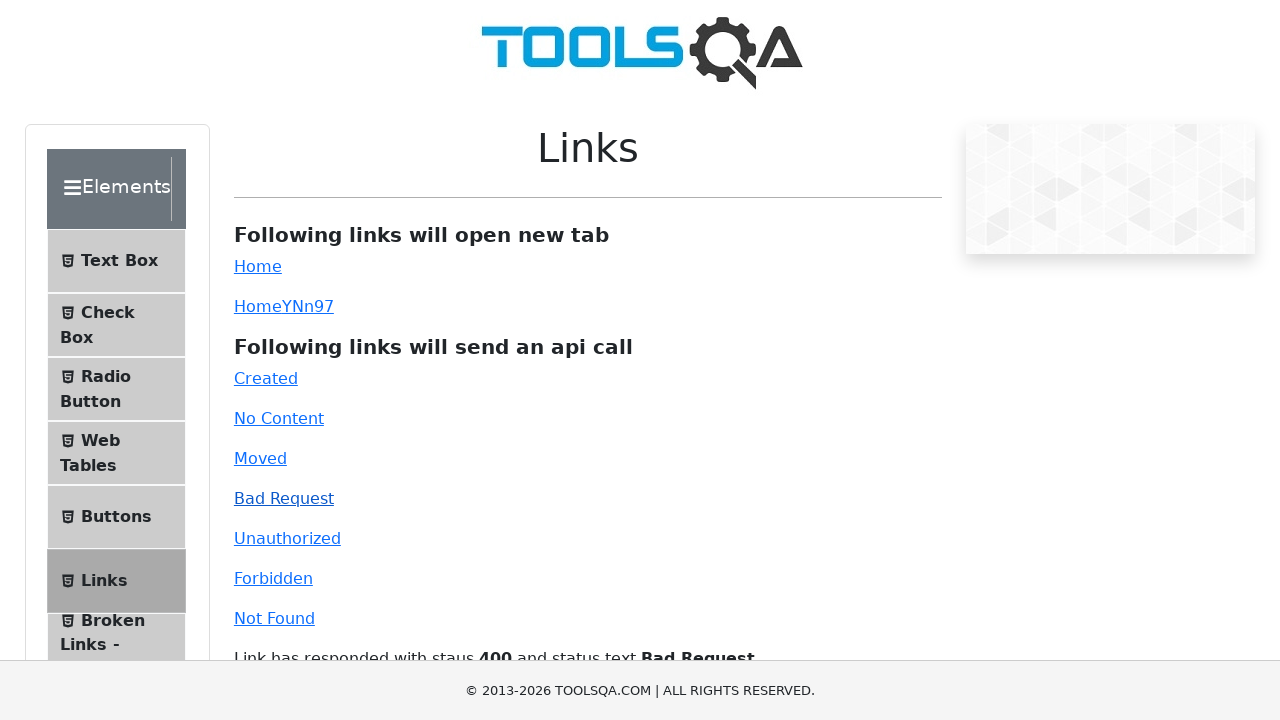

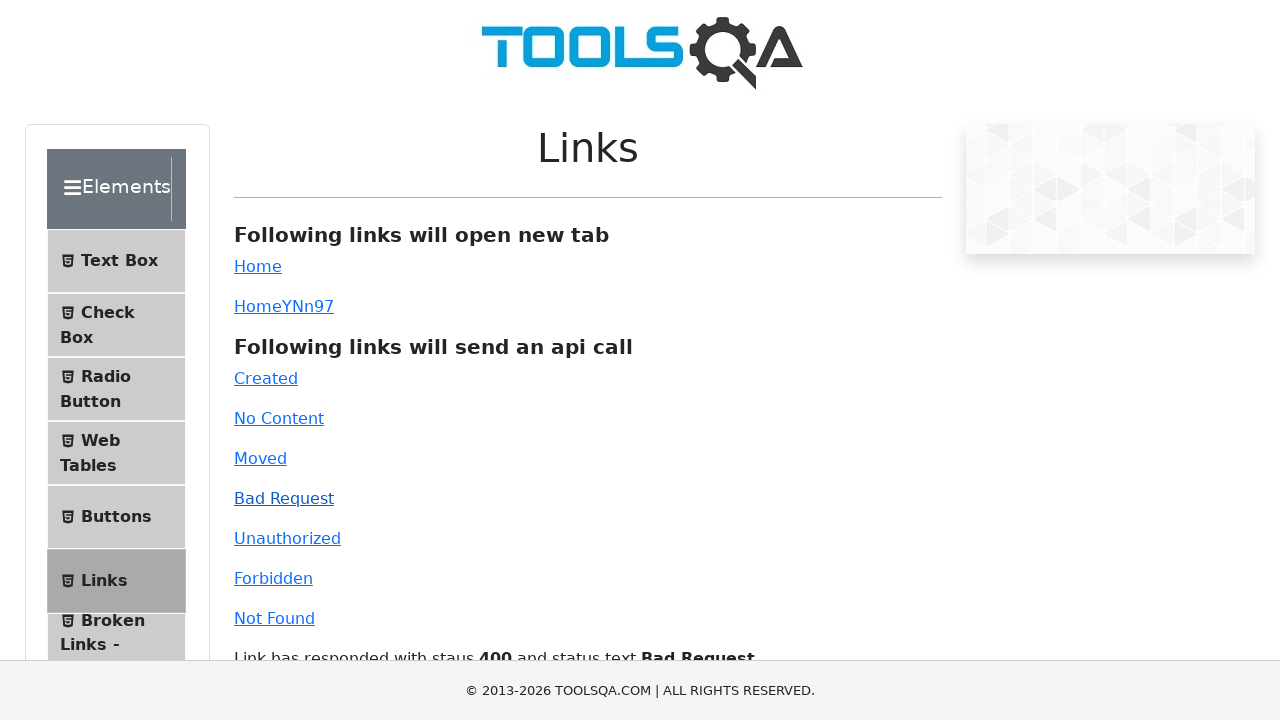